Tests browser window resizing functionality by navigating to Apple India website and changing the window dimensions from maximized to a specific size (1000x500).

Starting URL: https://www.apple.com/in/

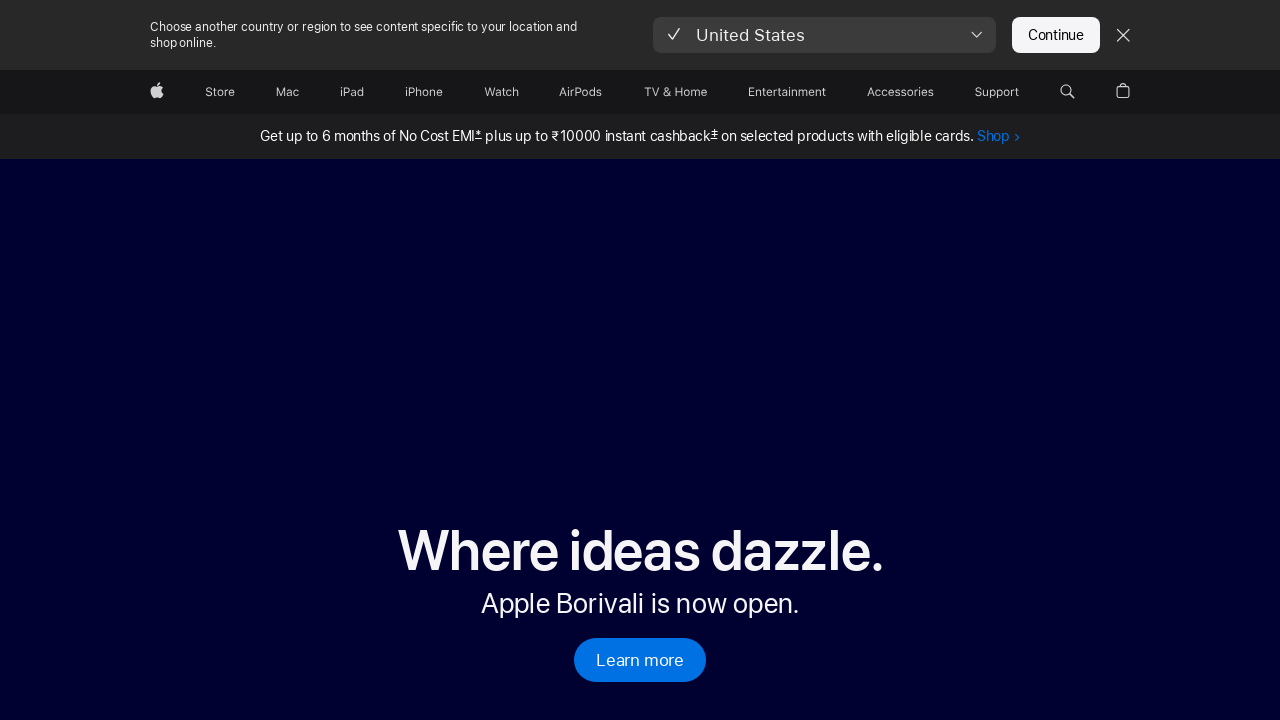

Navigated to Apple India website
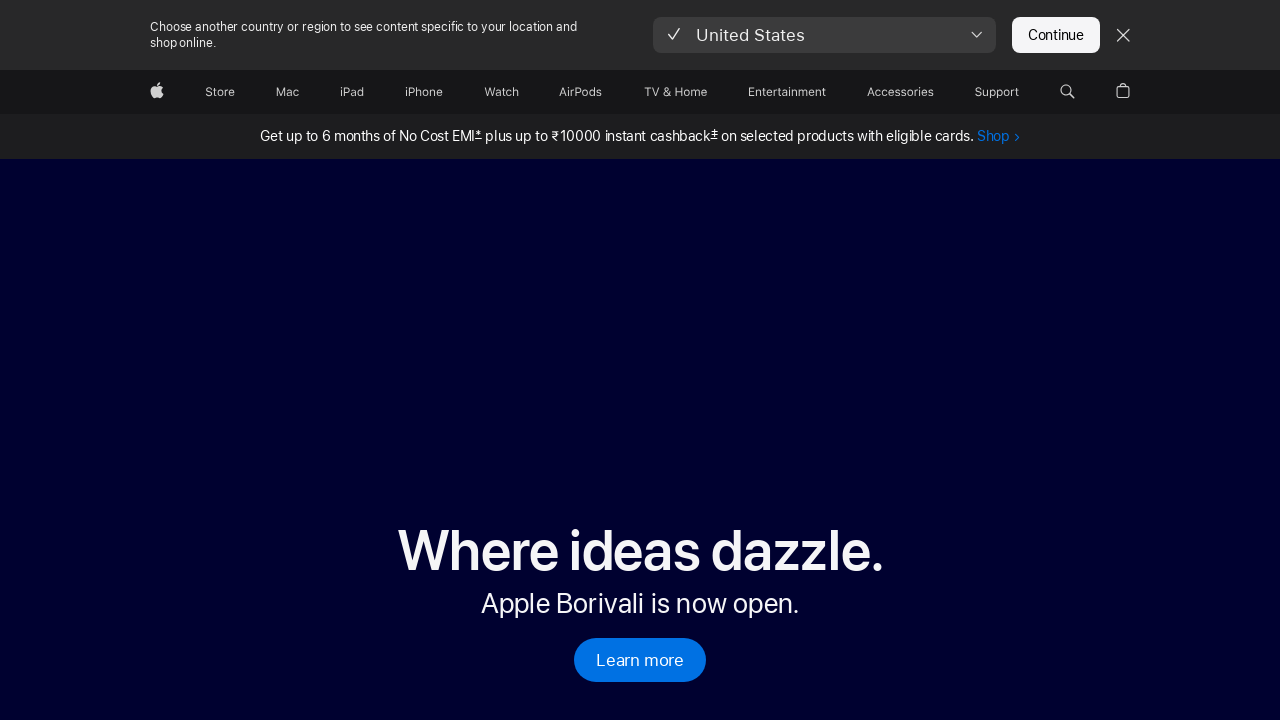

Resized browser window to 1000x500 pixels
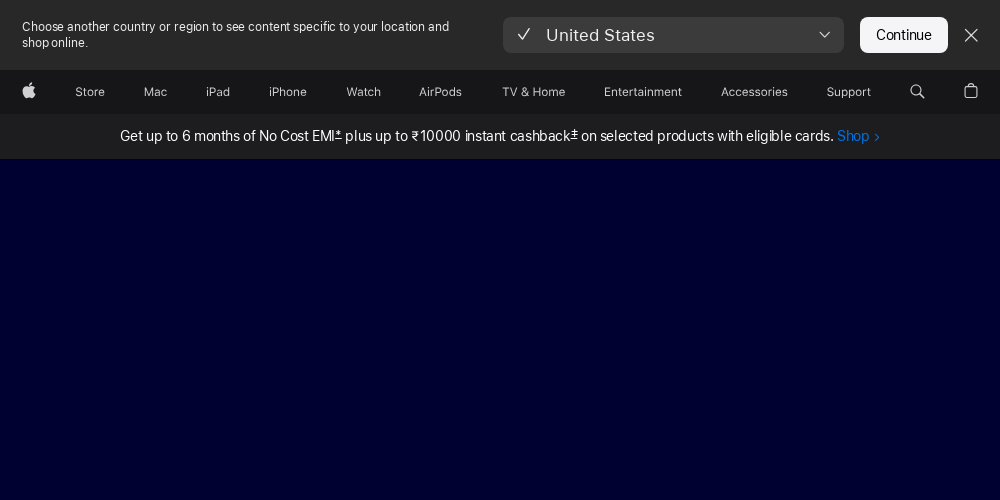

Waited for page to adjust to new window size
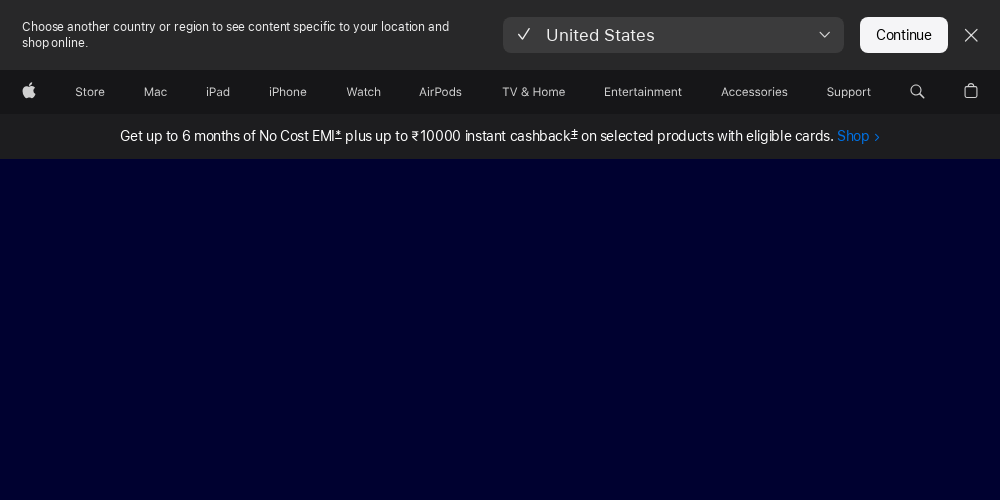

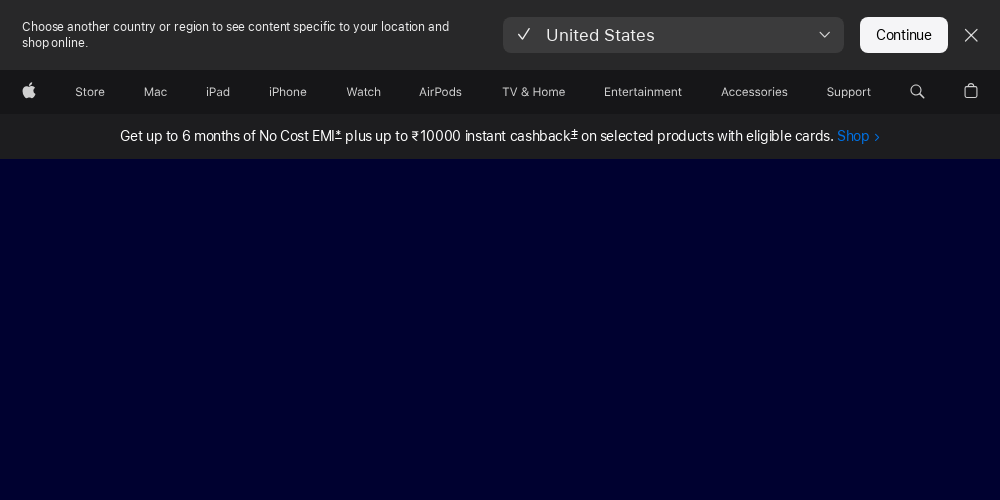